Verifies that the Local Insurance Agents icon is displayed on the page

Starting URL: https://www.geico.com/auto-insurance/

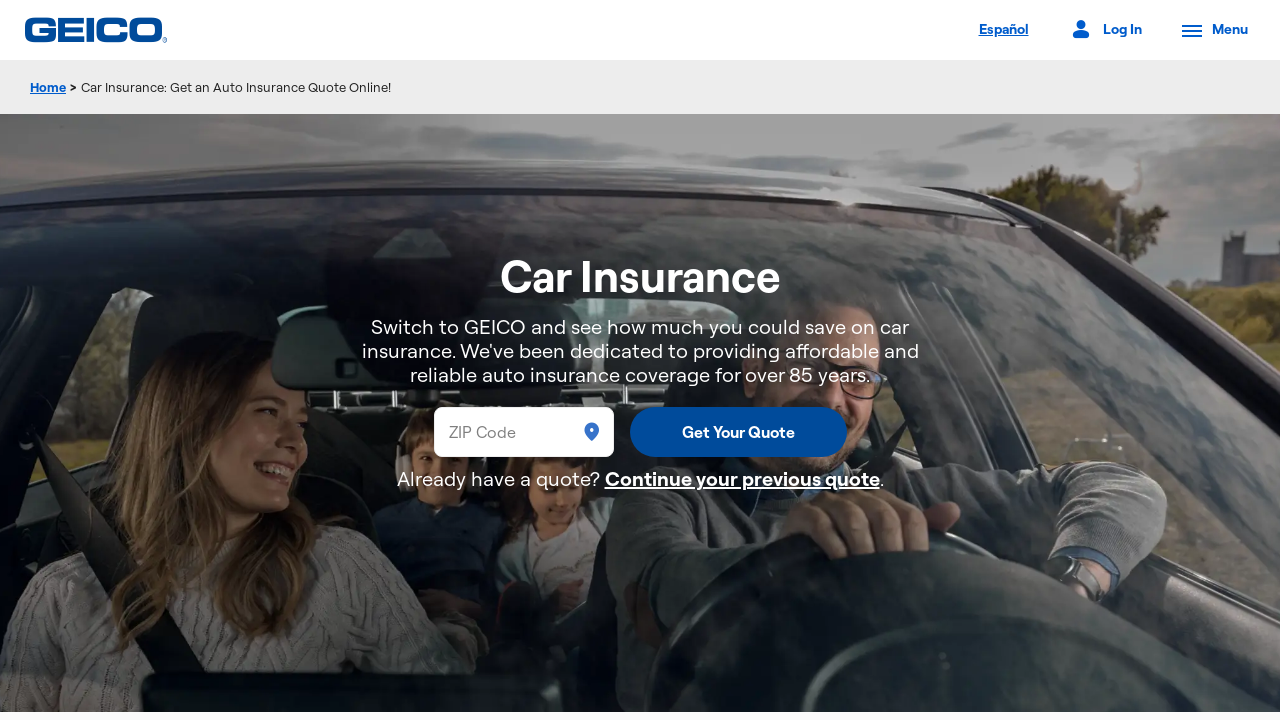

Waited for Local Insurance Agents icon to be visible
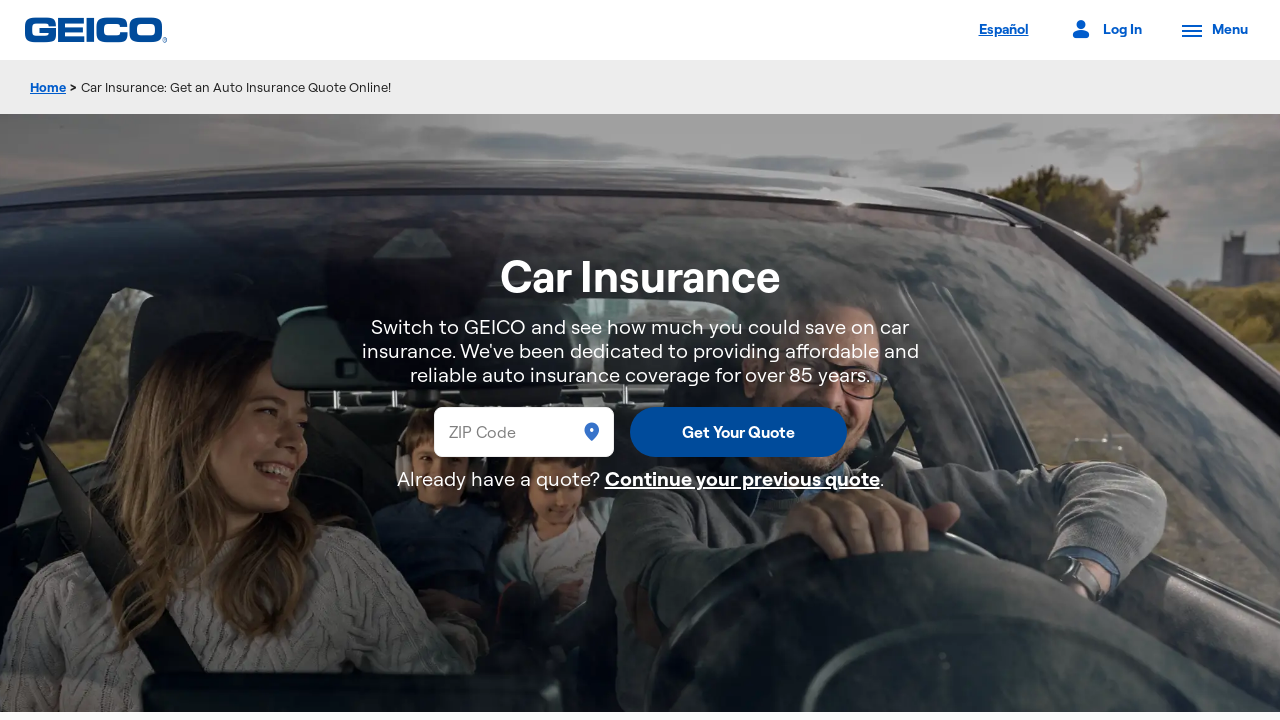

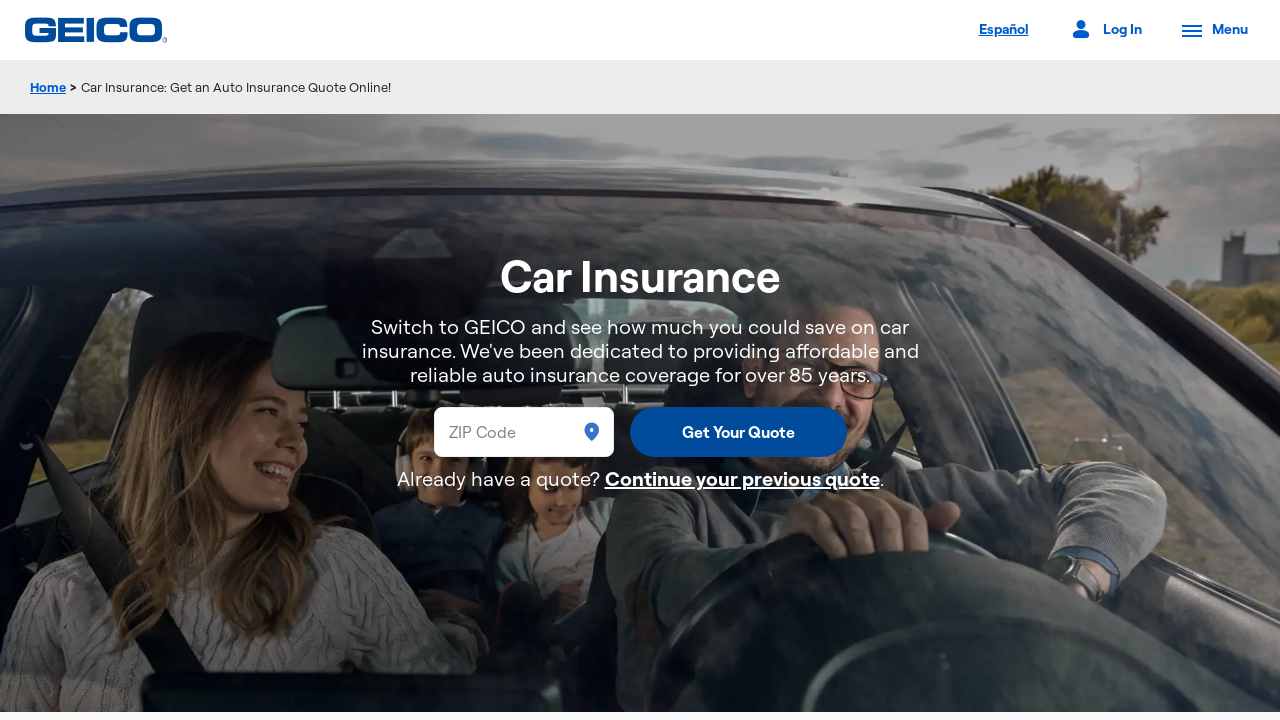